Tests that the complete all checkbox updates state when individual items are completed or cleared

Starting URL: https://demo.playwright.dev/todomvc

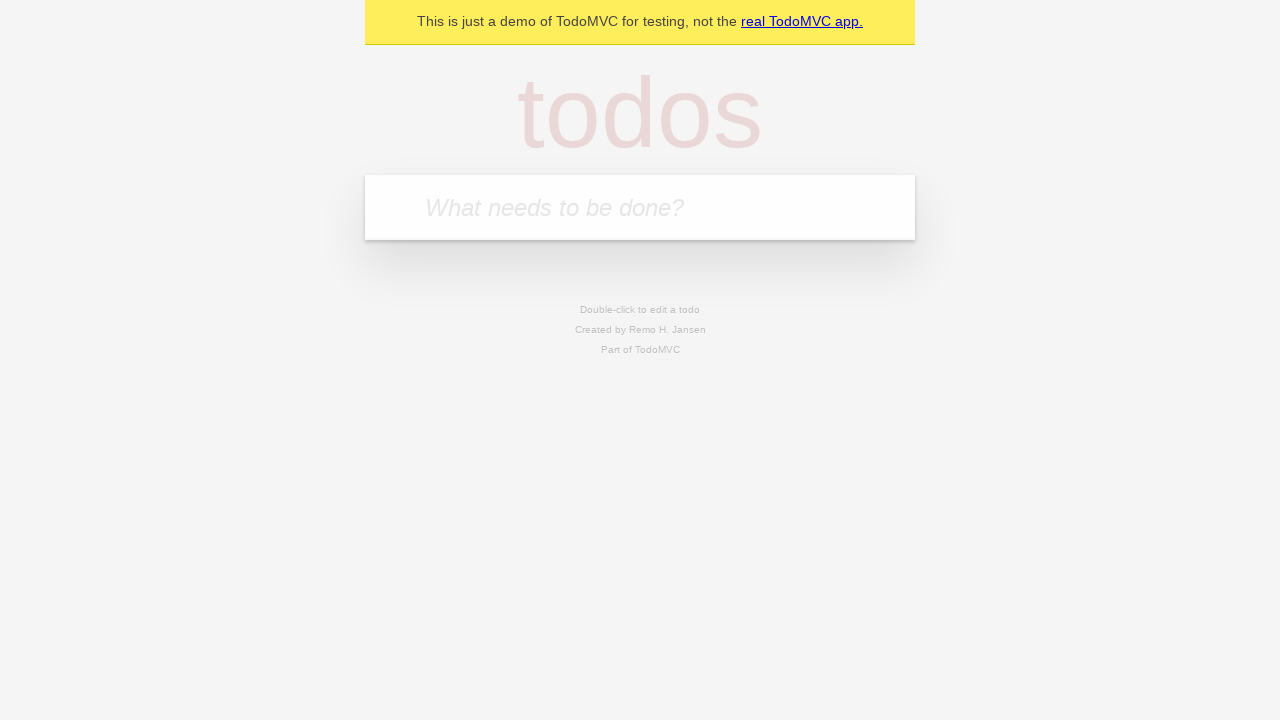

Filled input field with 'buy some cheese' on internal:attr=[placeholder="What needs to be done?"i]
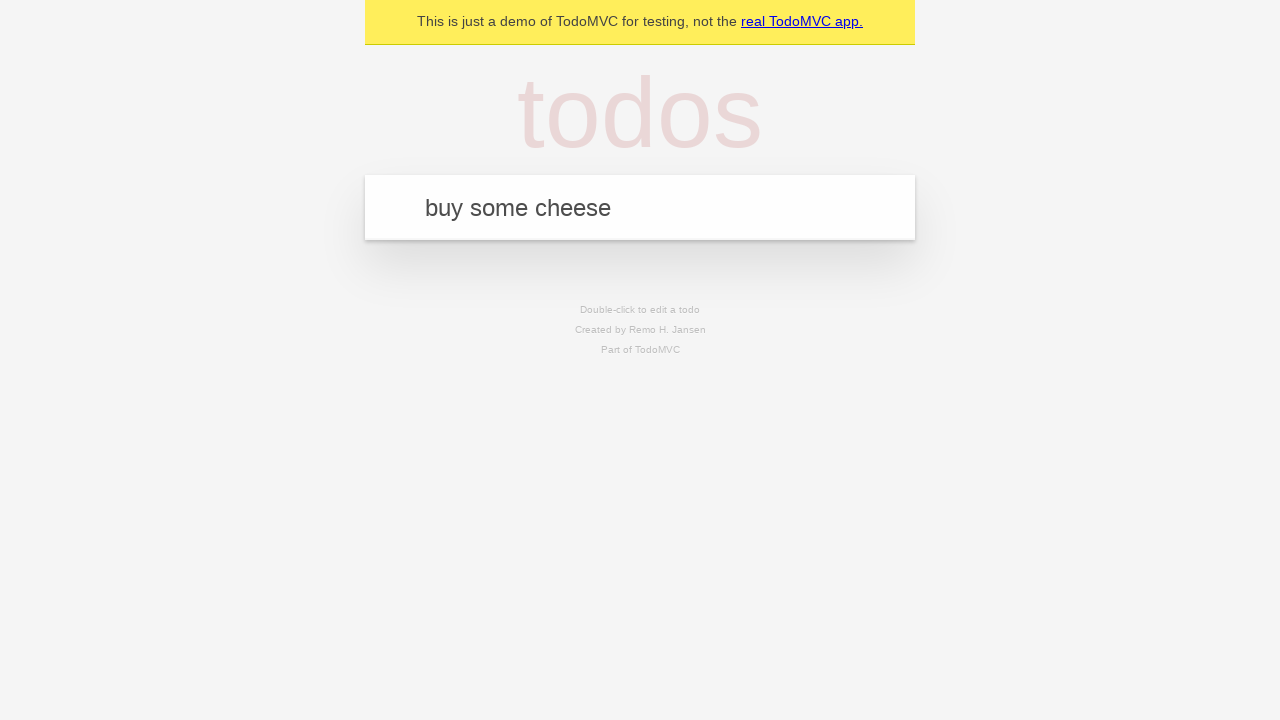

Pressed Enter to create first todo on internal:attr=[placeholder="What needs to be done?"i]
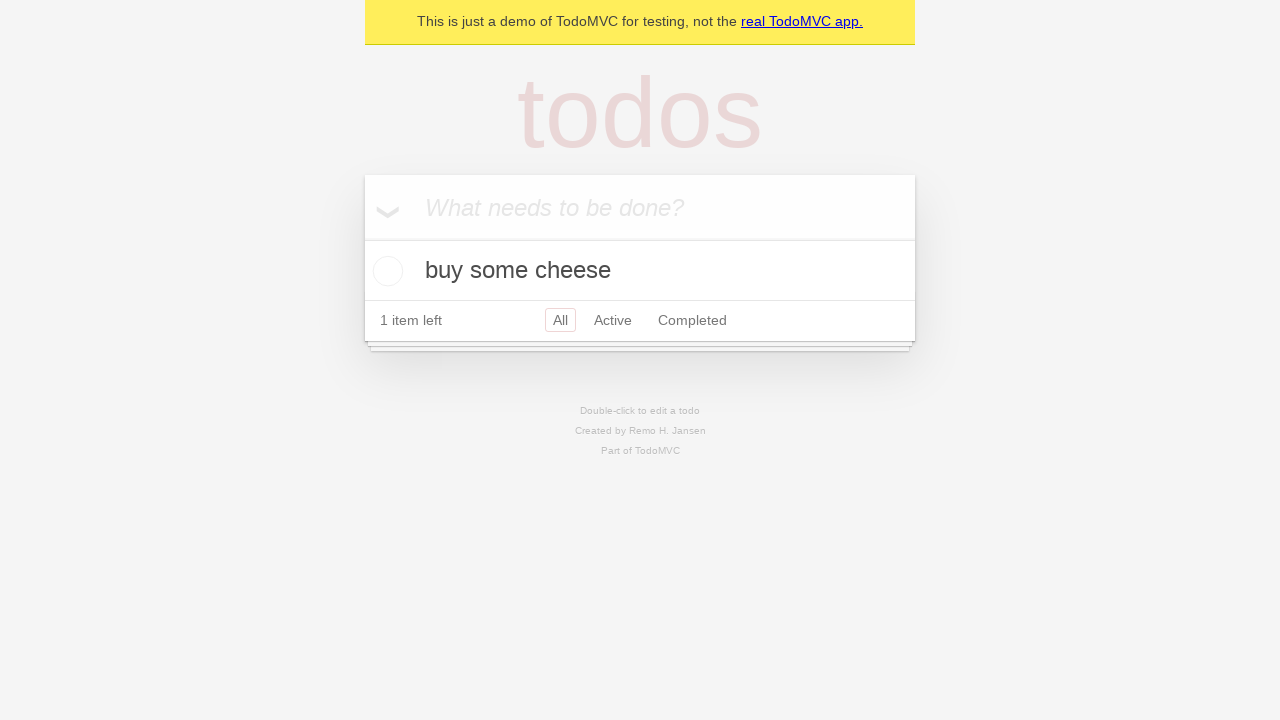

Filled input field with 'feed the cat' on internal:attr=[placeholder="What needs to be done?"i]
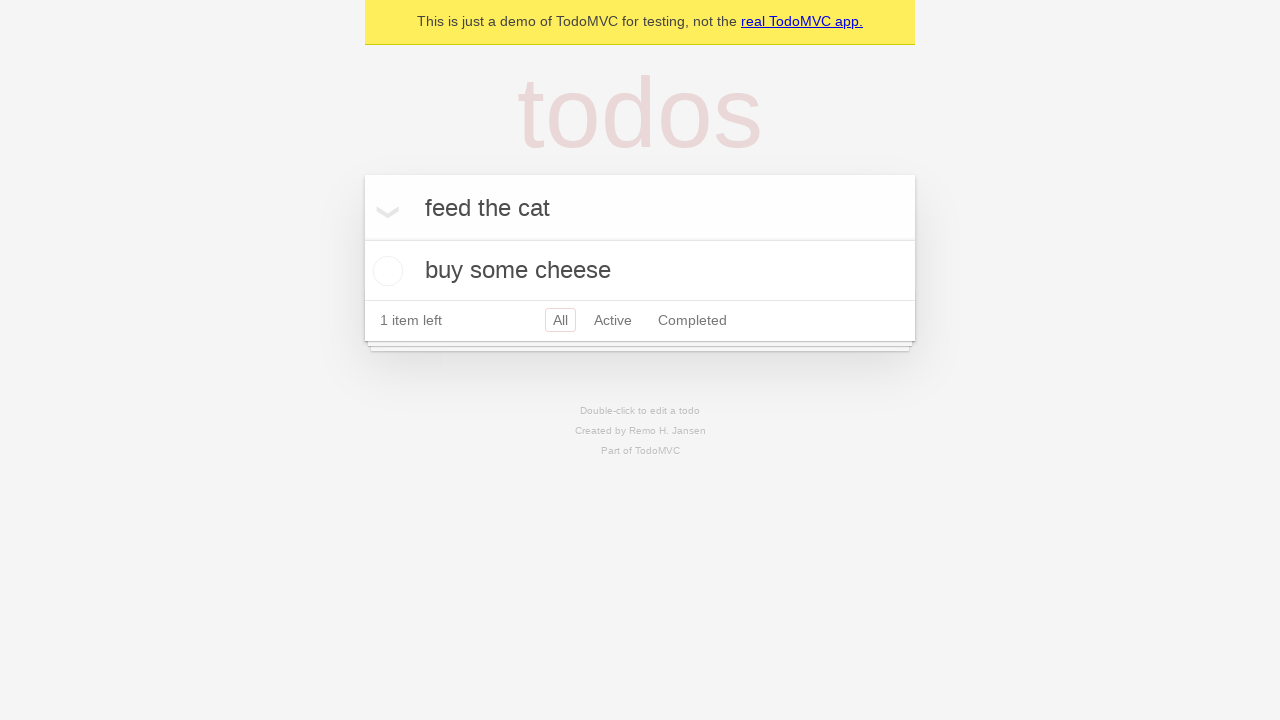

Pressed Enter to create second todo on internal:attr=[placeholder="What needs to be done?"i]
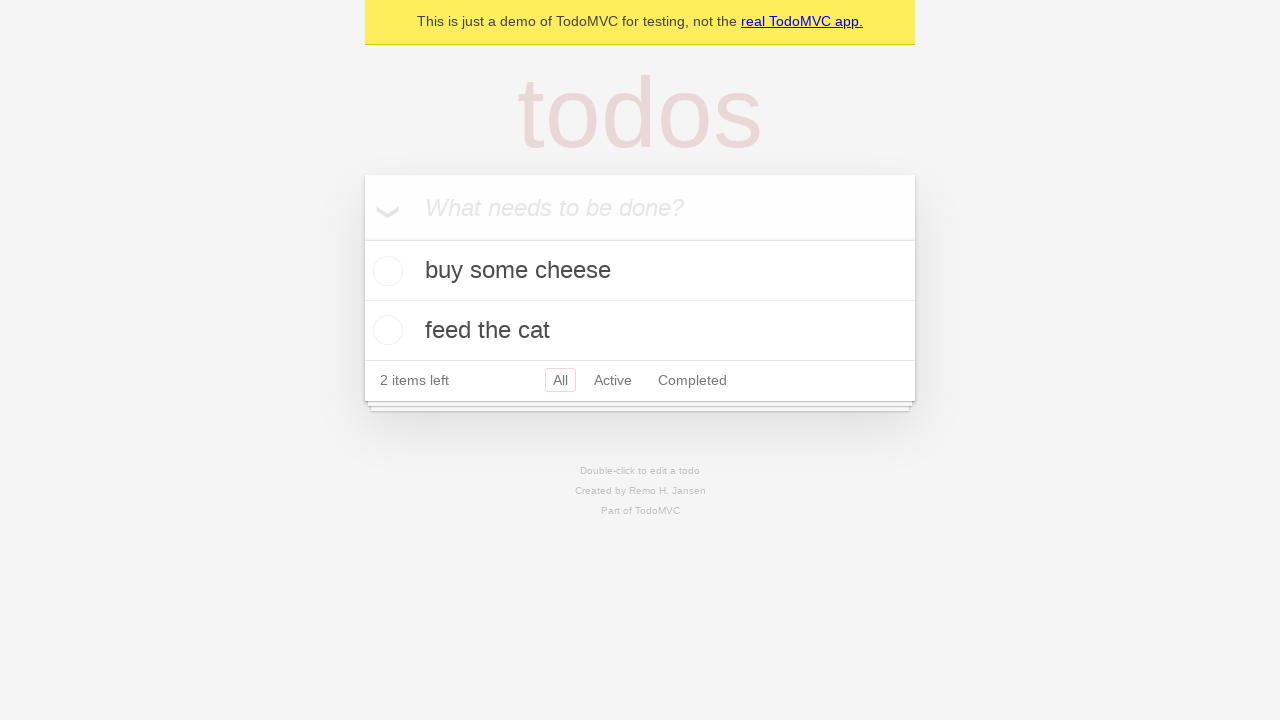

Filled input field with 'book a doctors appointment' on internal:attr=[placeholder="What needs to be done?"i]
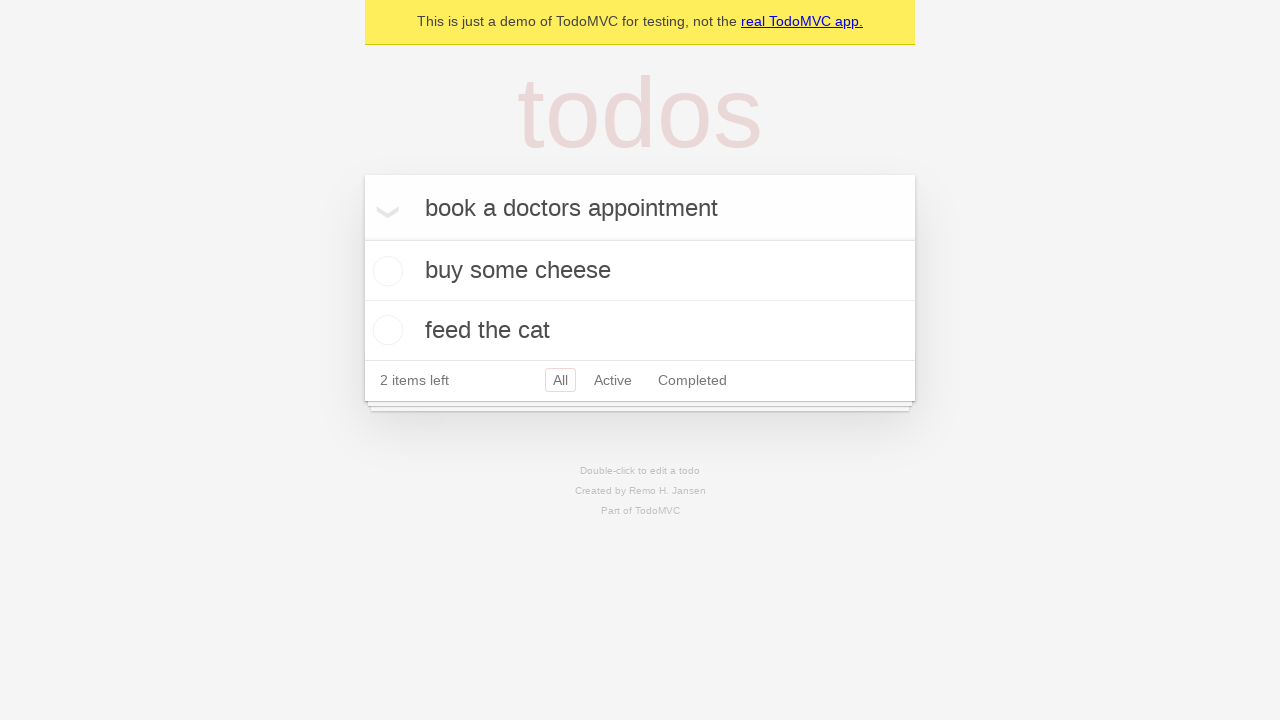

Pressed Enter to create third todo on internal:attr=[placeholder="What needs to be done?"i]
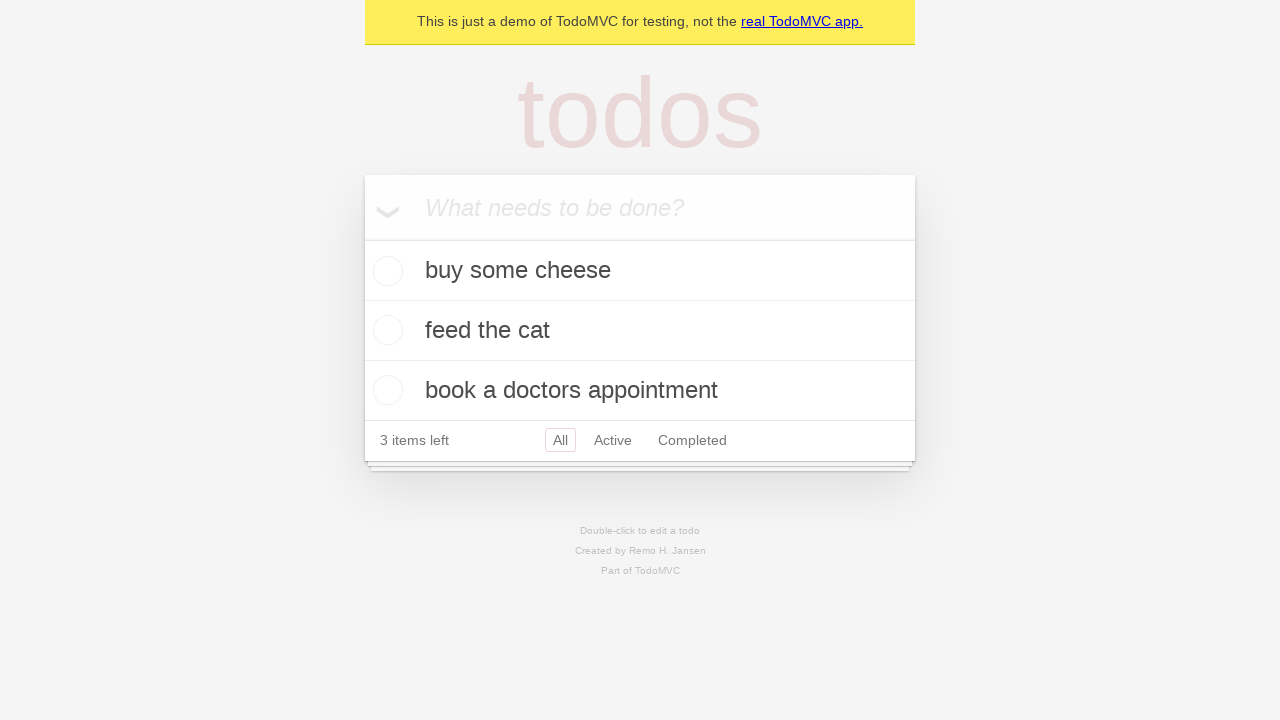

Waited for all 3 todos to be created
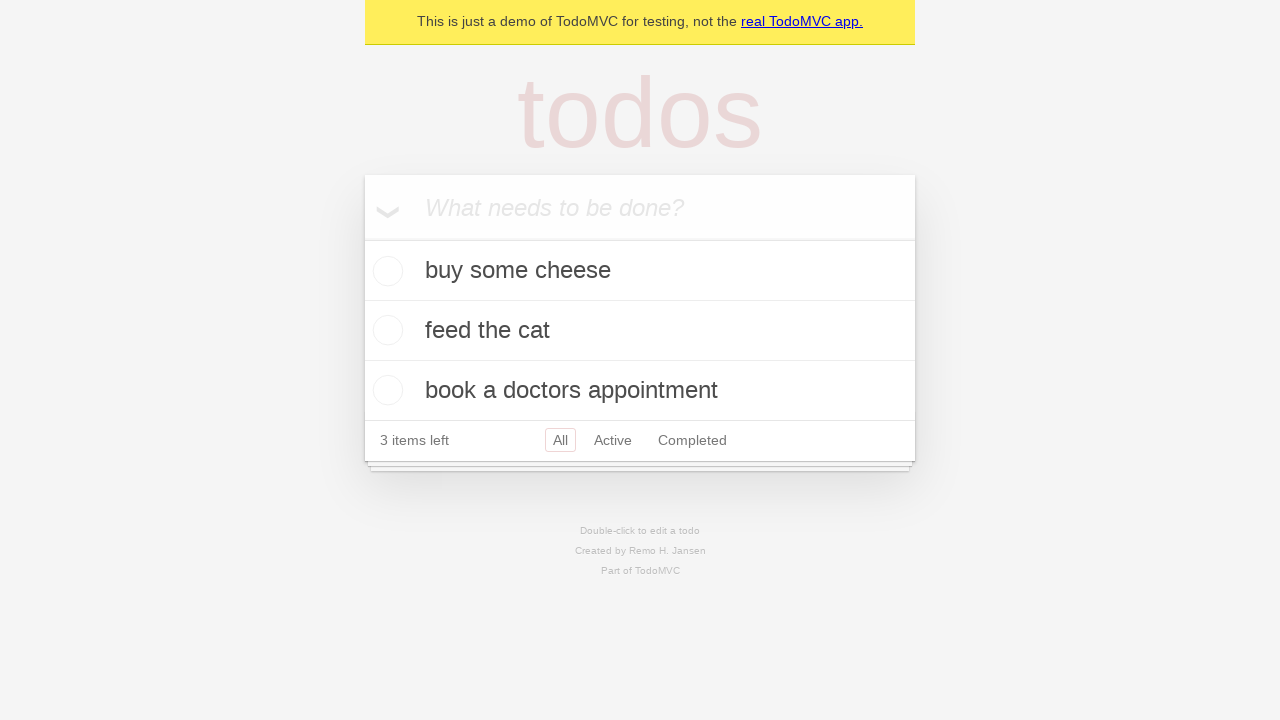

Checked the 'Mark all as complete' checkbox at (362, 238) on internal:label="Mark all as complete"i
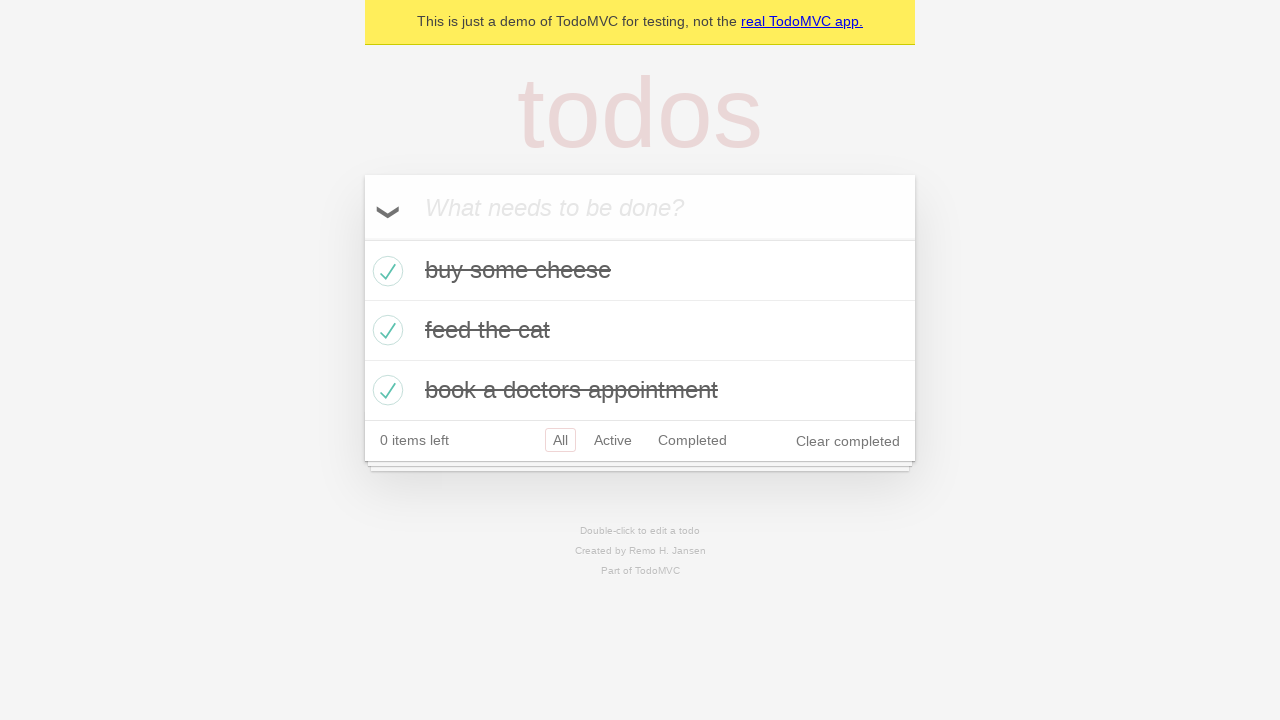

Unchecked the first todo checkbox at (385, 271) on internal:testid=[data-testid="todo-item"s] >> nth=0 >> internal:role=checkbox
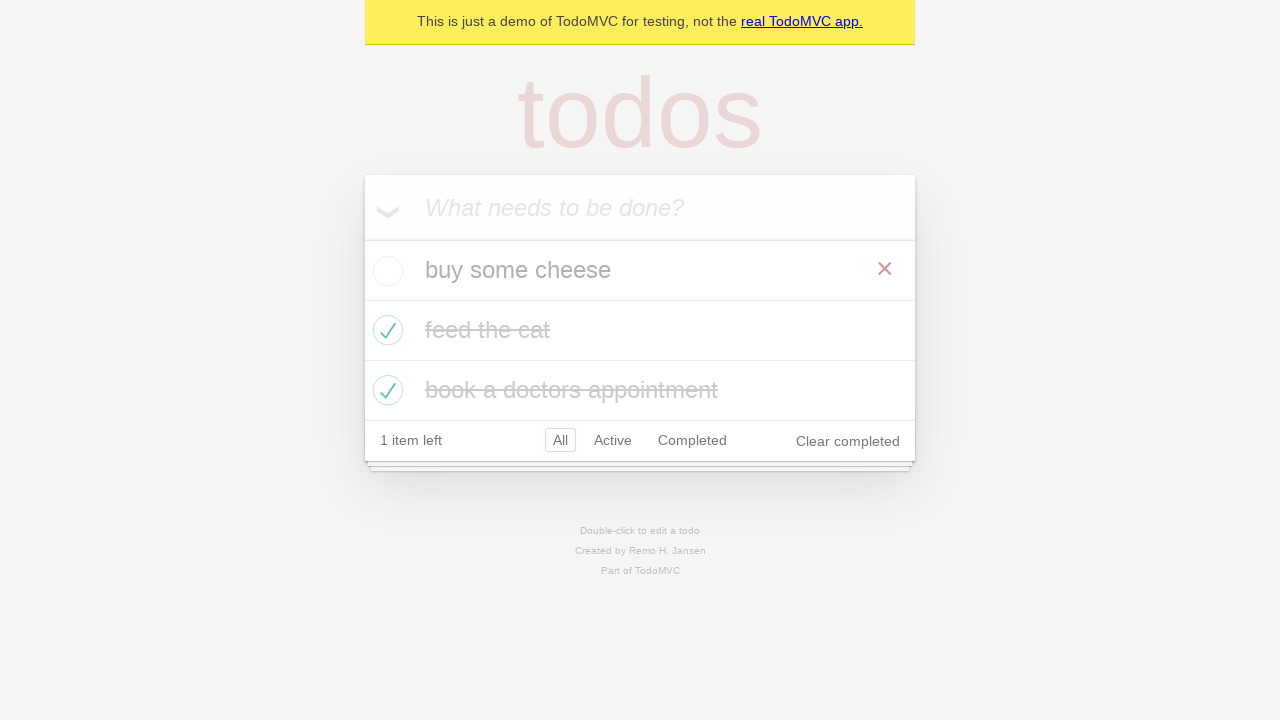

Checked the first todo checkbox again at (385, 271) on internal:testid=[data-testid="todo-item"s] >> nth=0 >> internal:role=checkbox
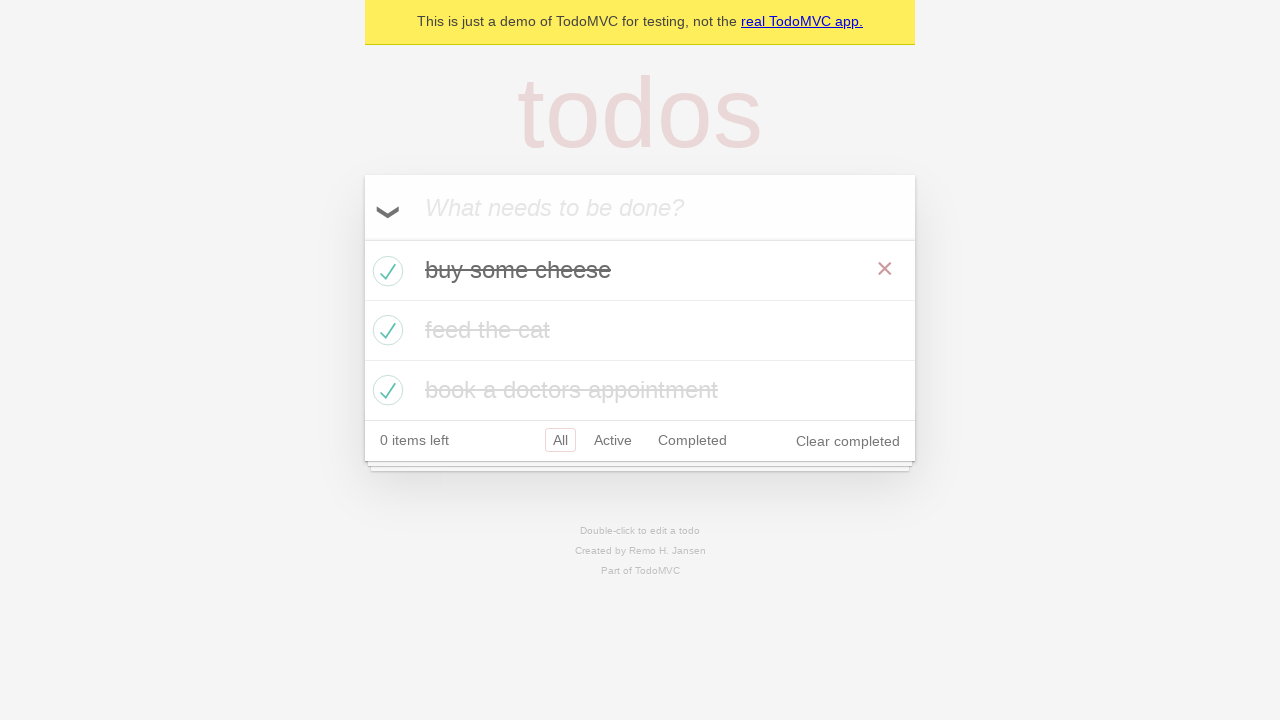

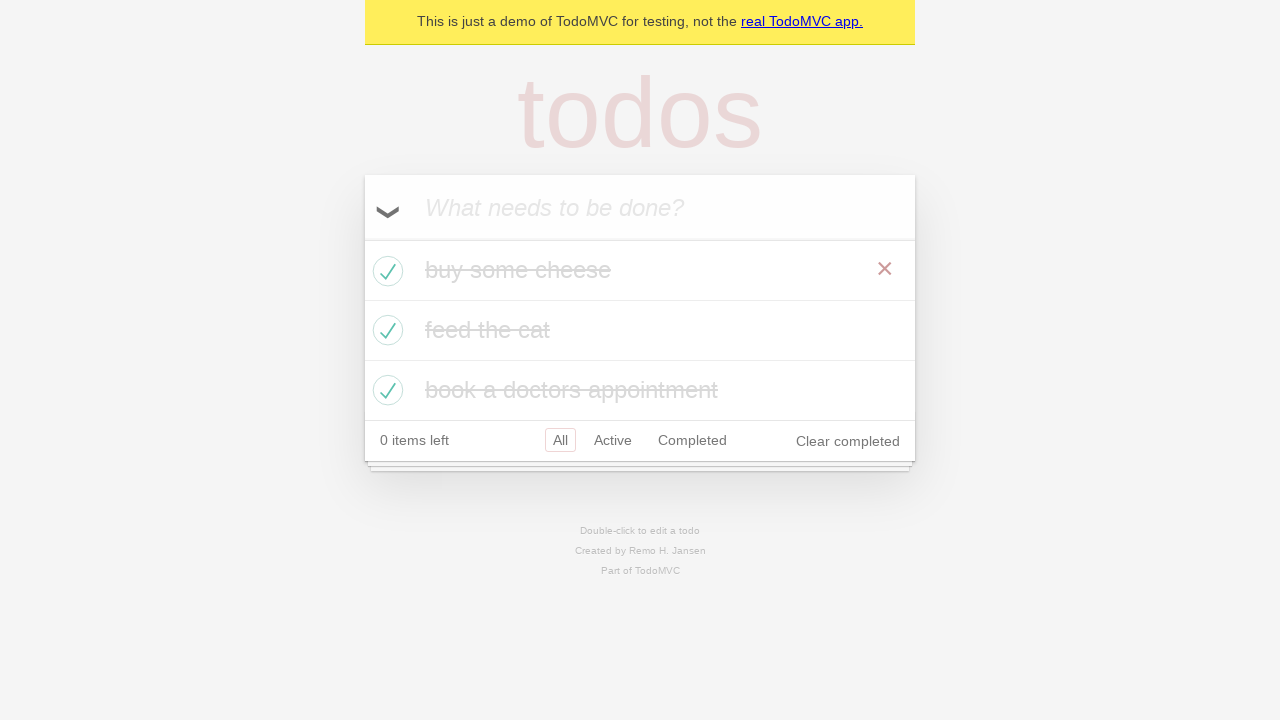